Tests multiple windows by clicking link to open new window and verifying the new window title

Starting URL: http://the-internet.herokuapp.com/windows

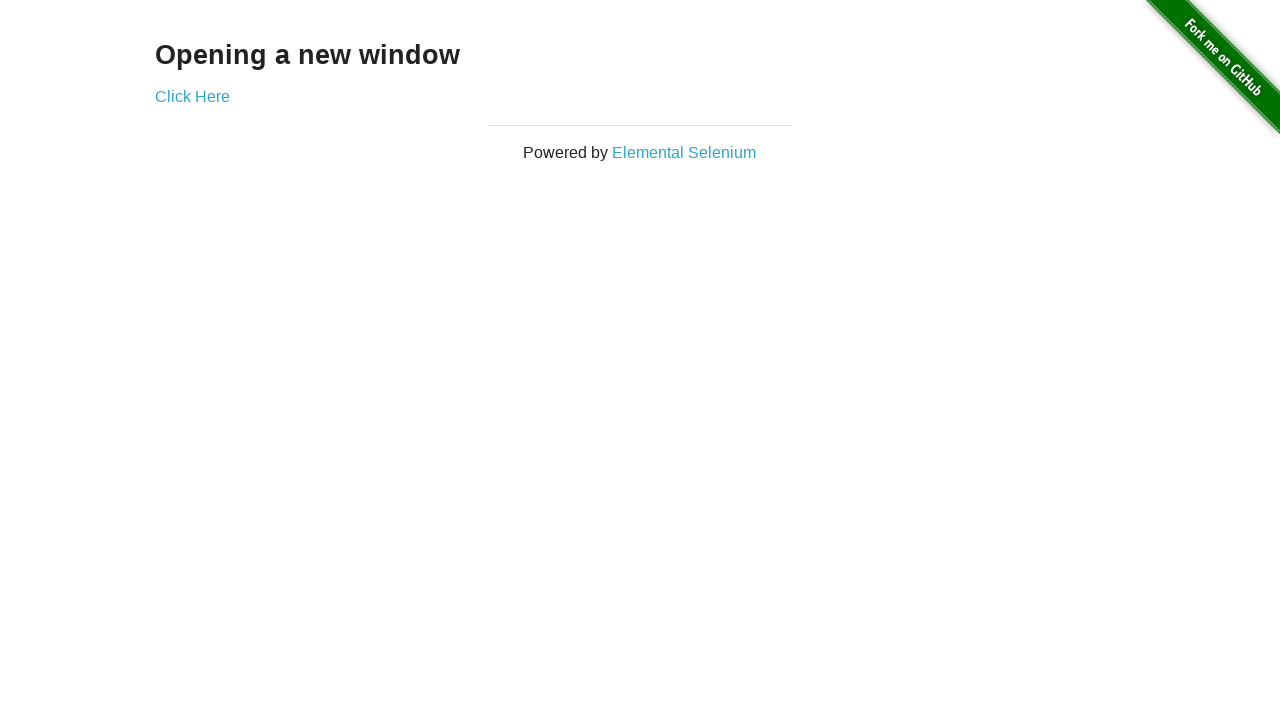

Clicked link to open new window at (192, 96) on .example a
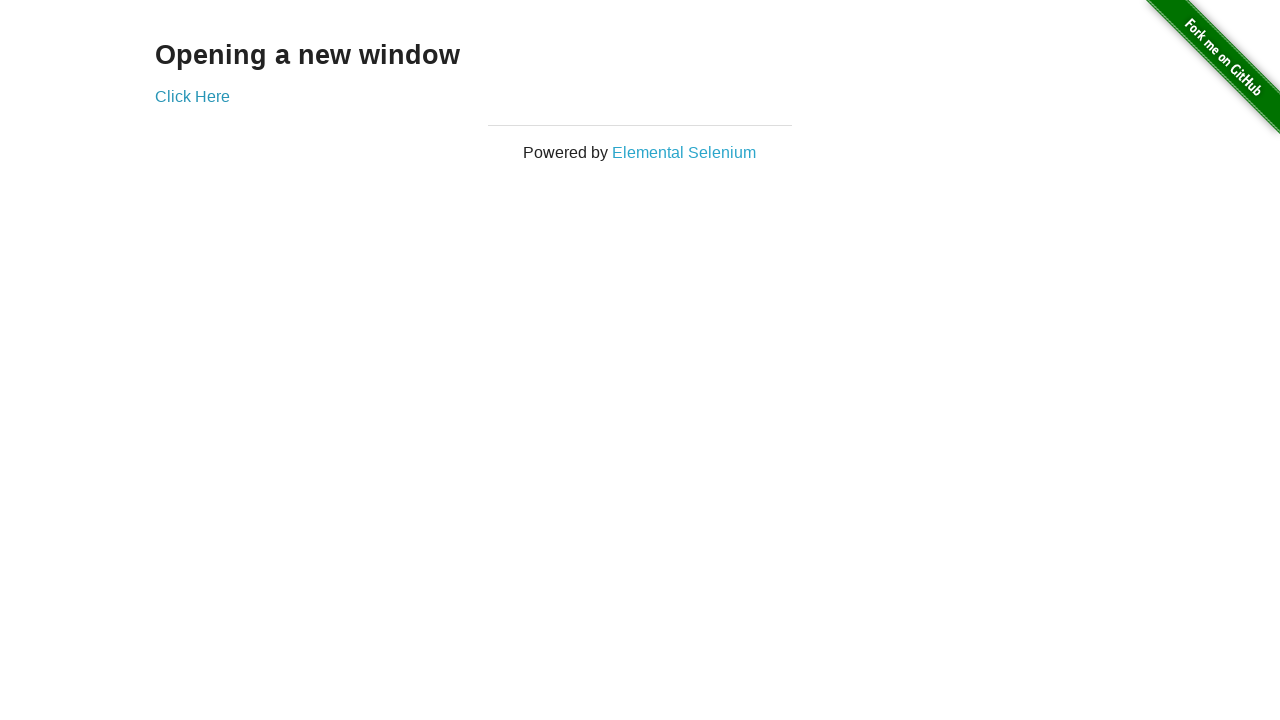

New window opened and captured
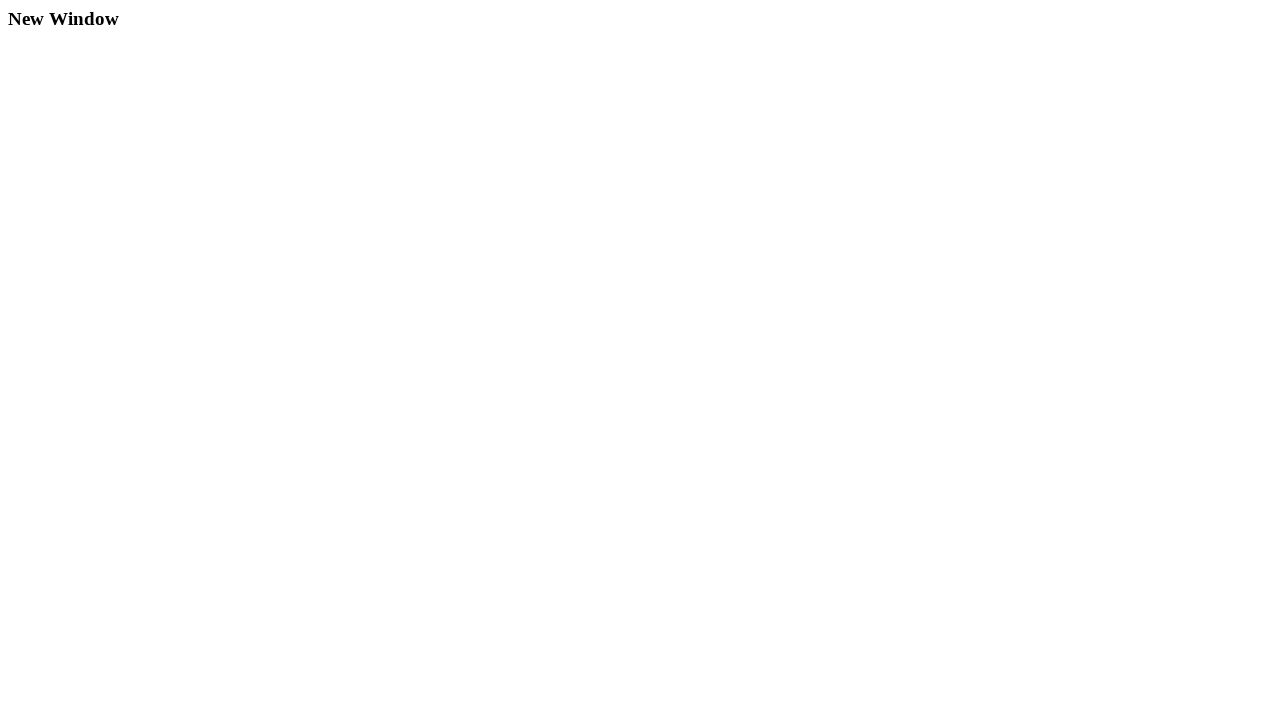

New page finished loading
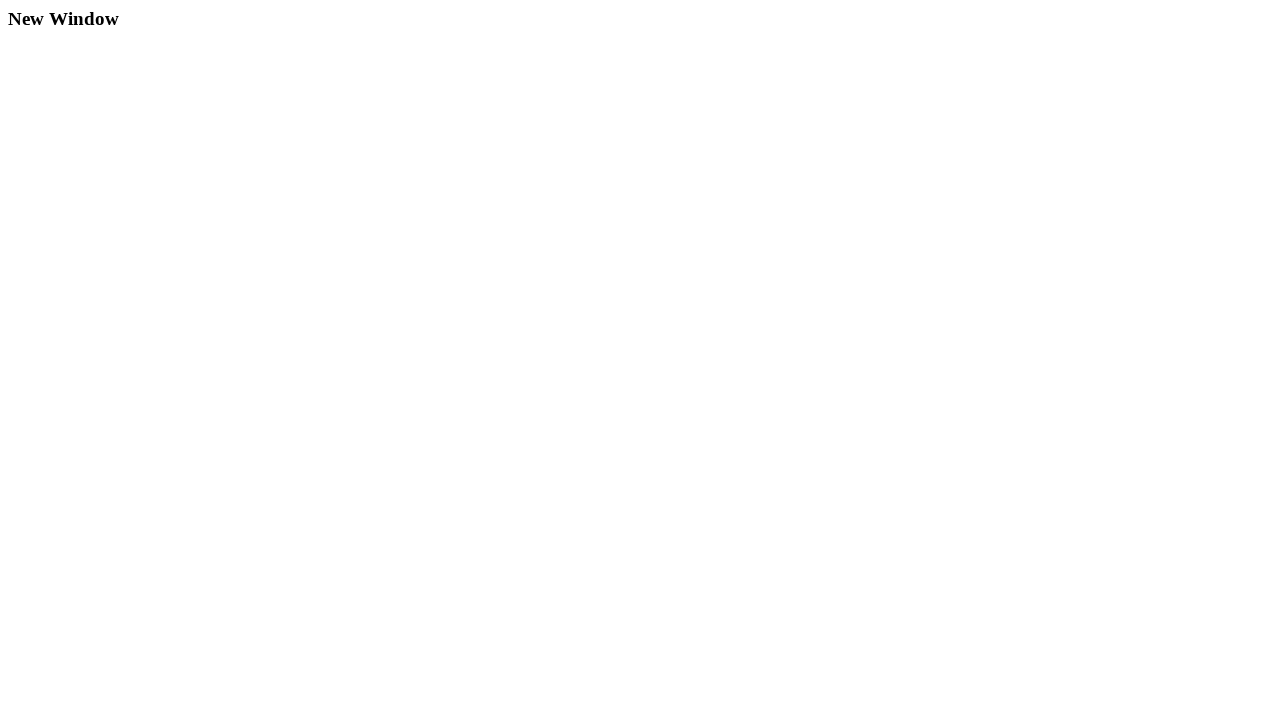

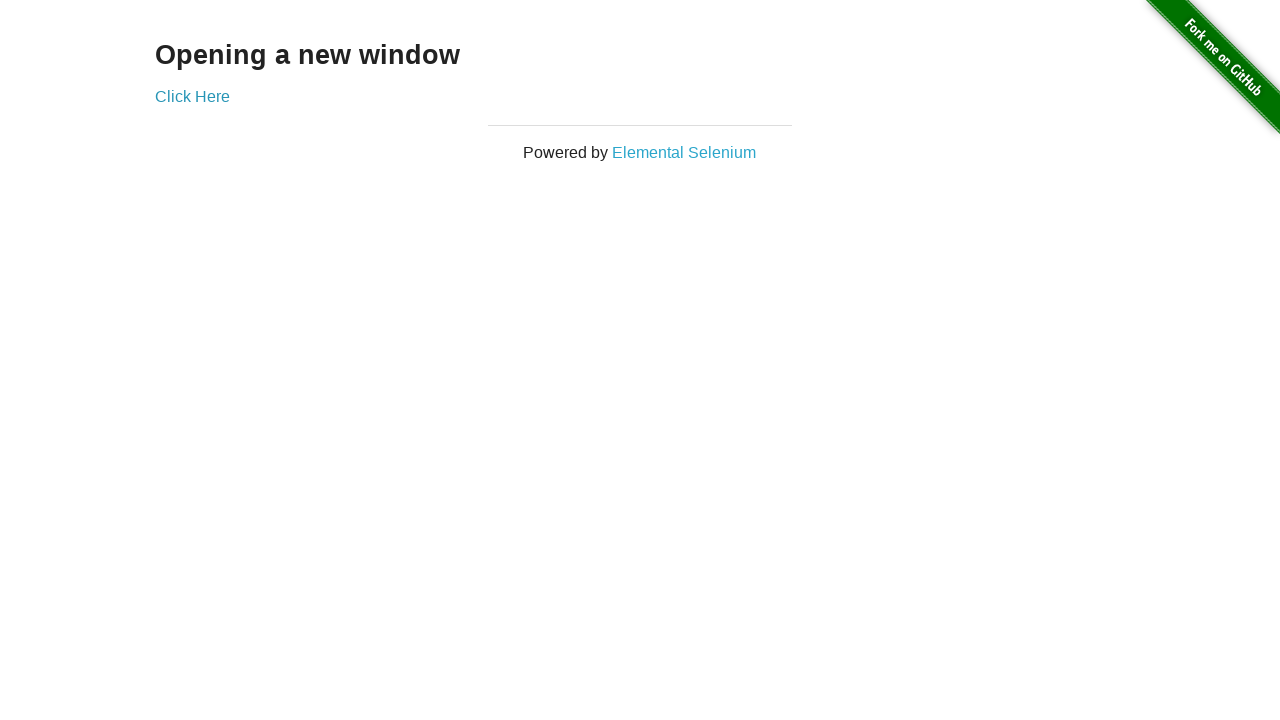